Tests basic JavaScript alert by clicking the alert button, verifying the alert text, and accepting it

Starting URL: https://the-internet.herokuapp.com/javascript_alerts

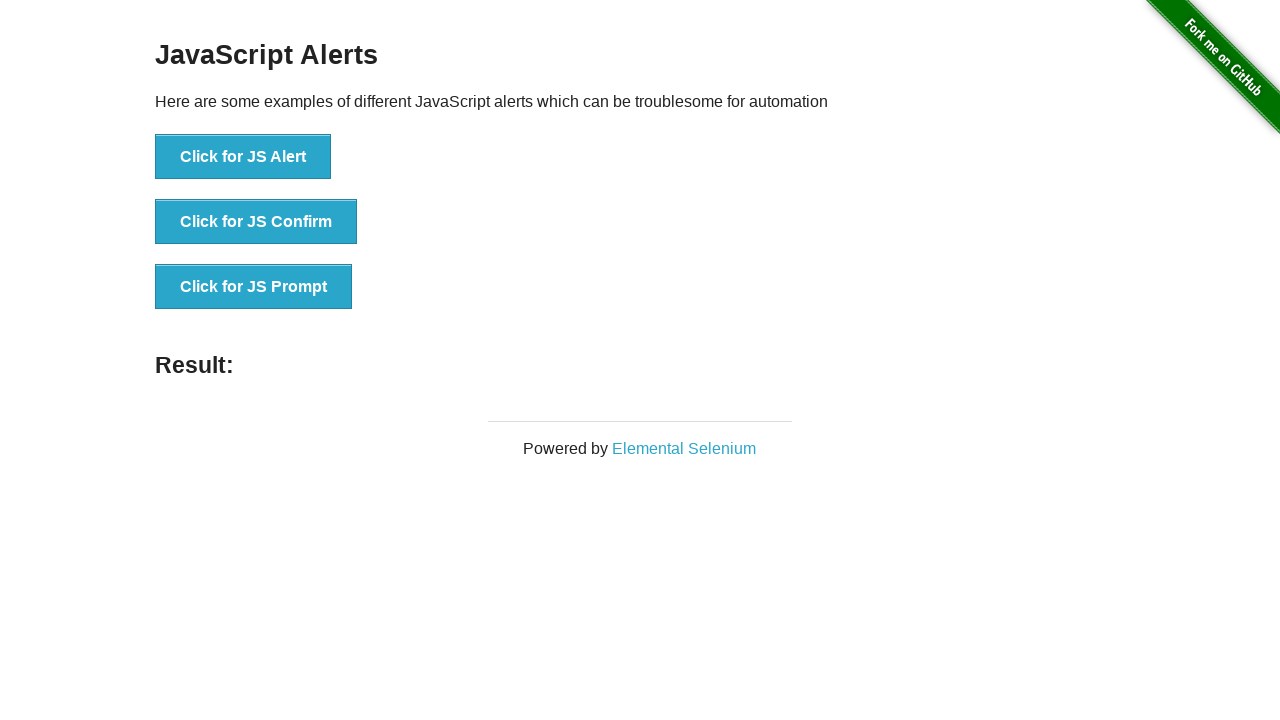

Clicked the JS Alert button at (243, 157) on text='Click for JS Alert'
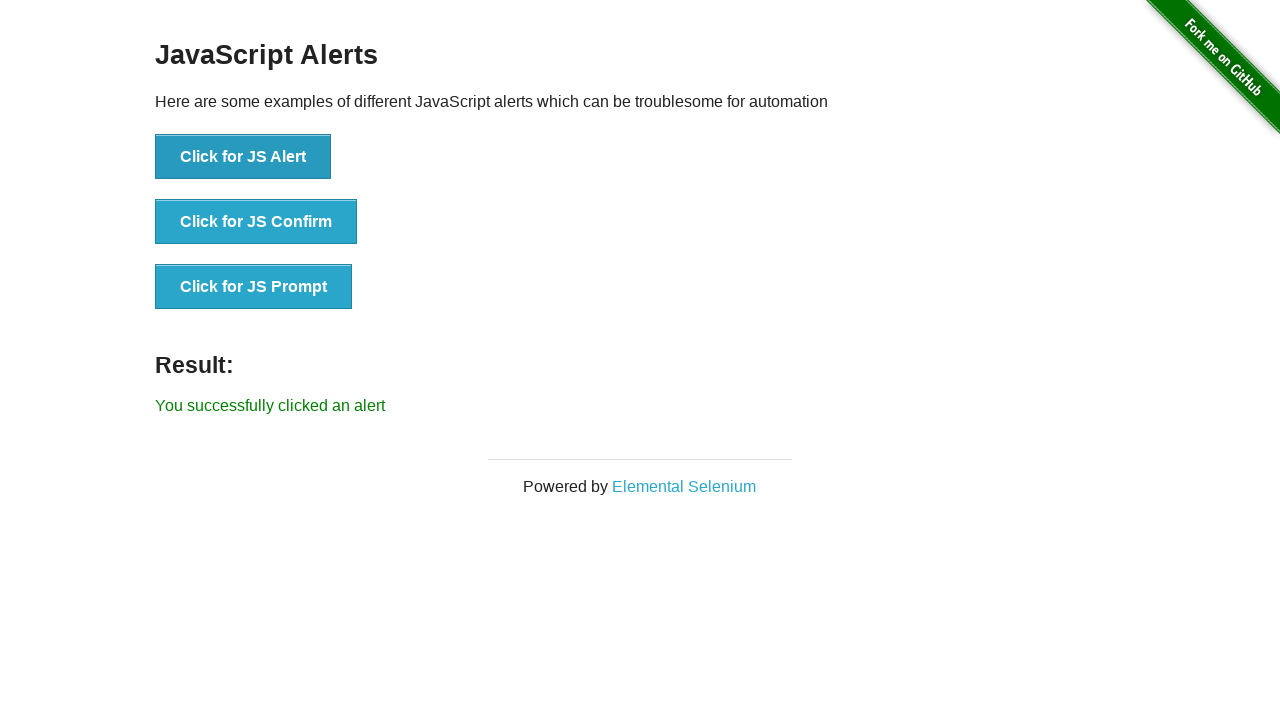

Set up dialog handler to accept alerts
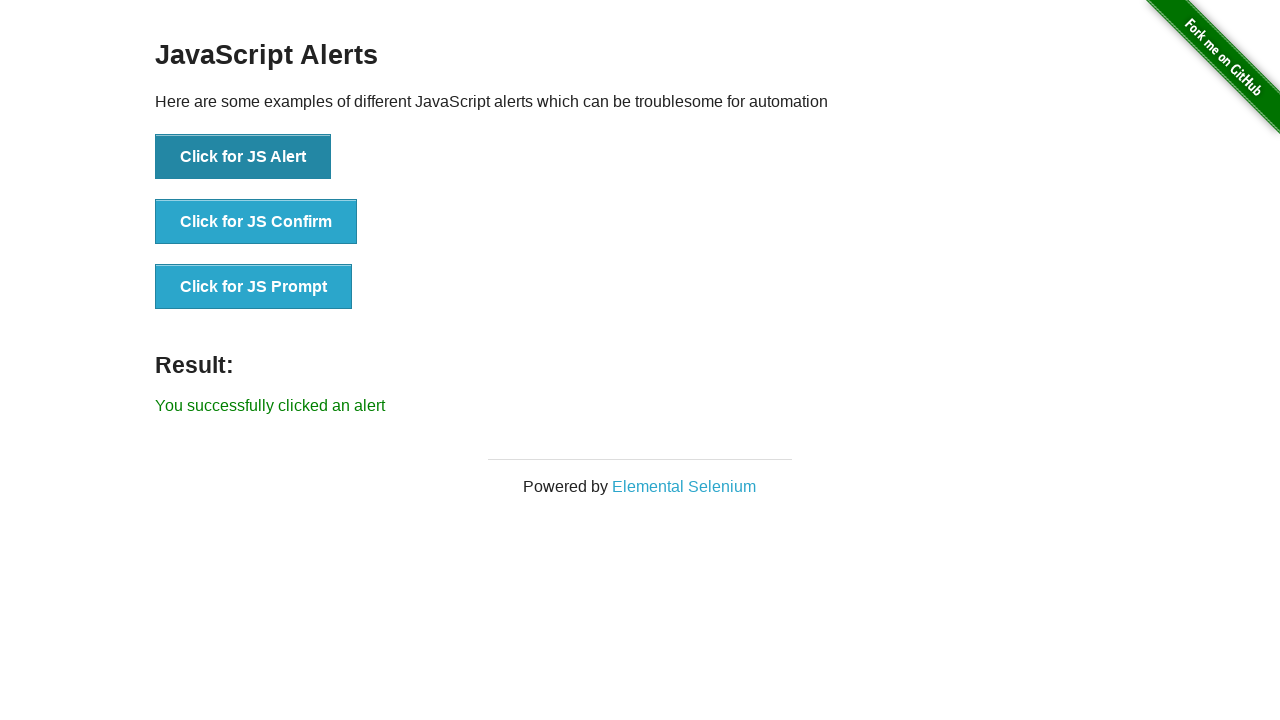

Clicked the JS Alert button to trigger alert at (243, 157) on text='Click for JS Alert'
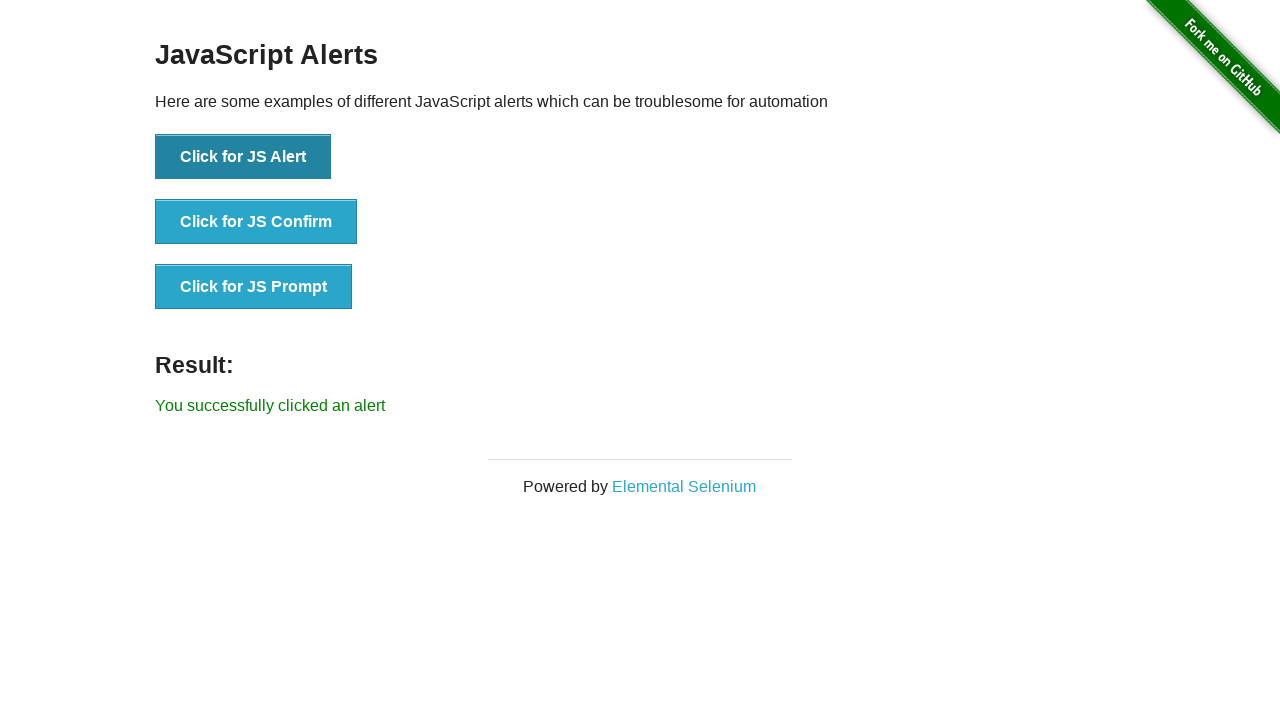

Alert was accepted and result text appeared
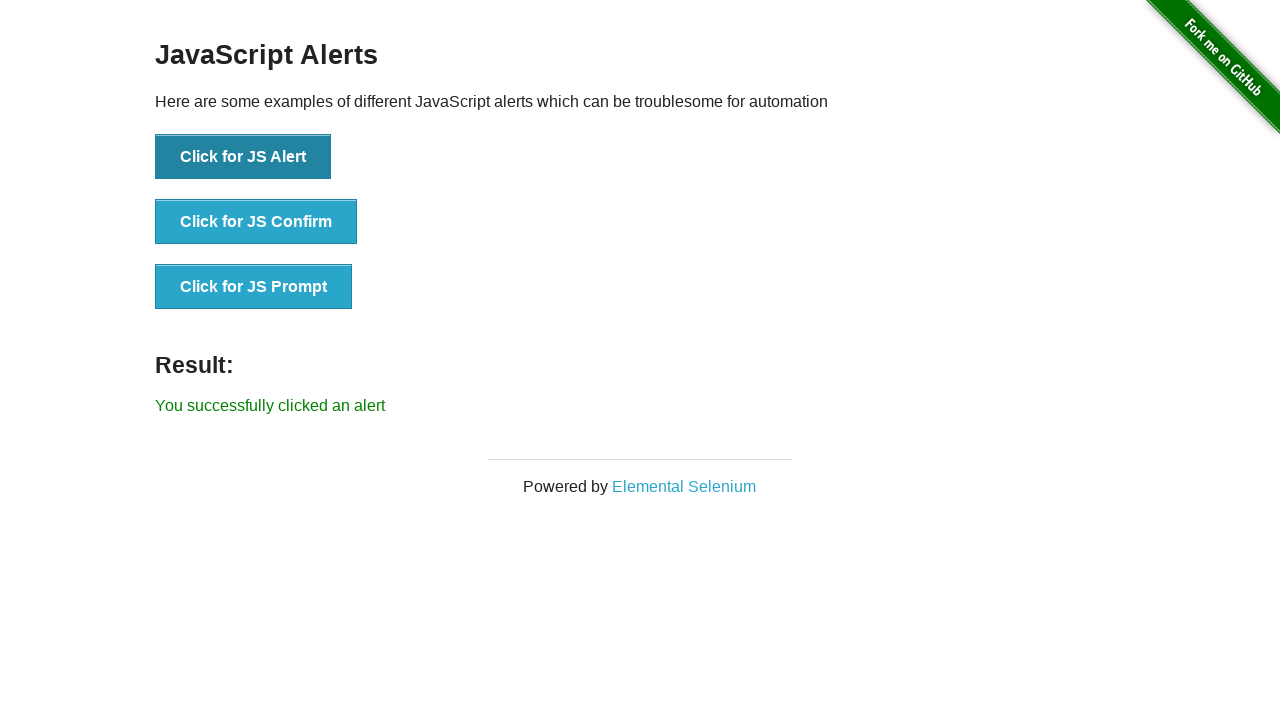

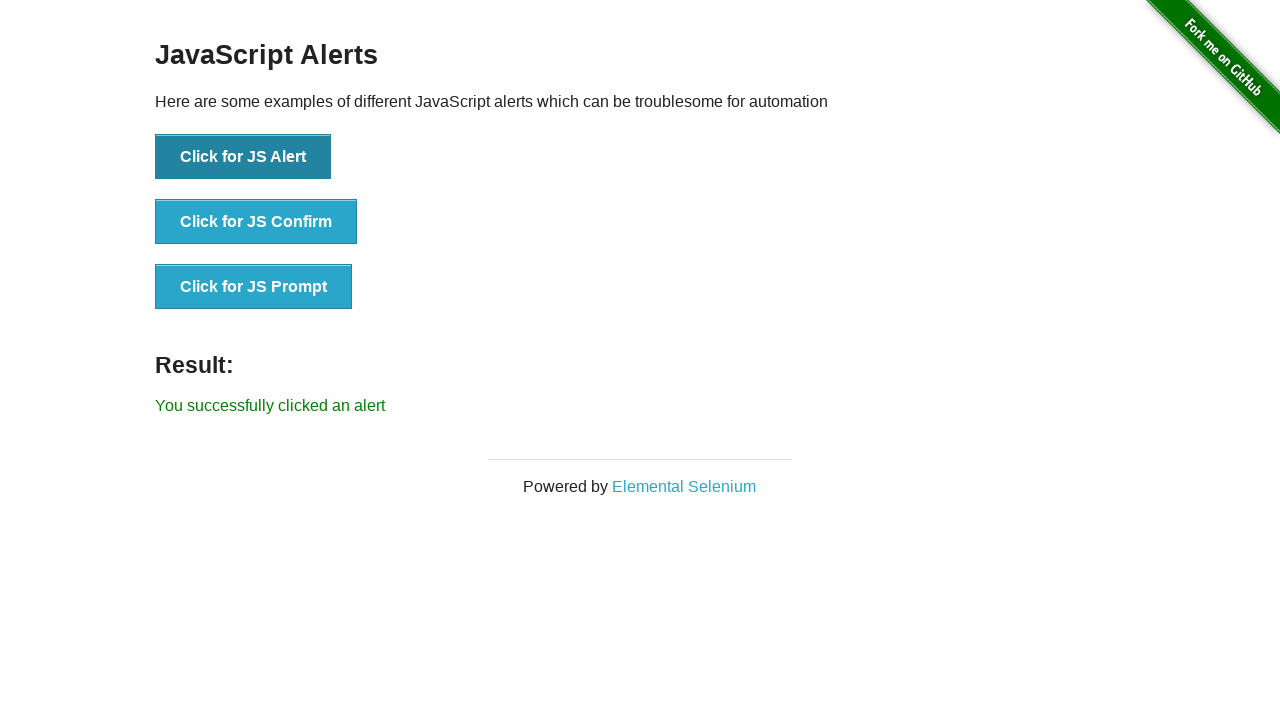